Tests a practice form by filling in name, email, password fields, selecting options from dropdown, clicking checkbox and radio button, then submitting the form and verifying success message

Starting URL: https://rahulshettyacademy.com/angularpractice/

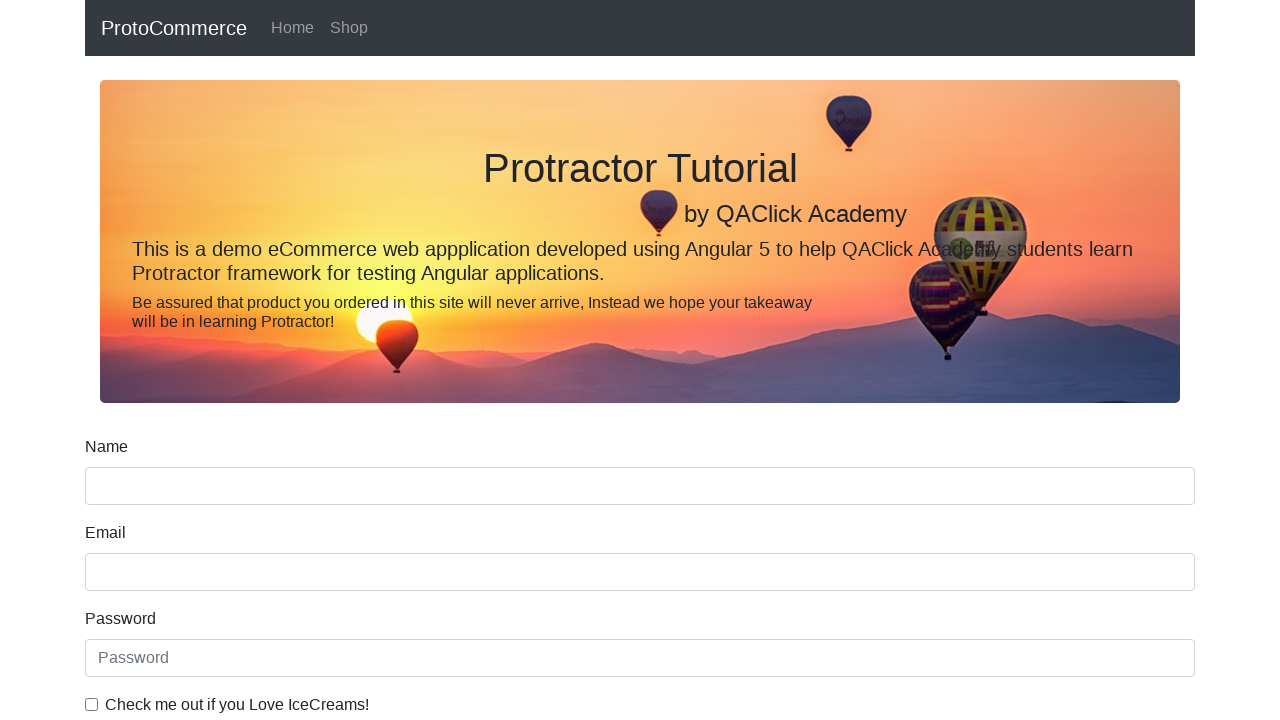

Filled name field with 'ashutoshh' on input[name='name']
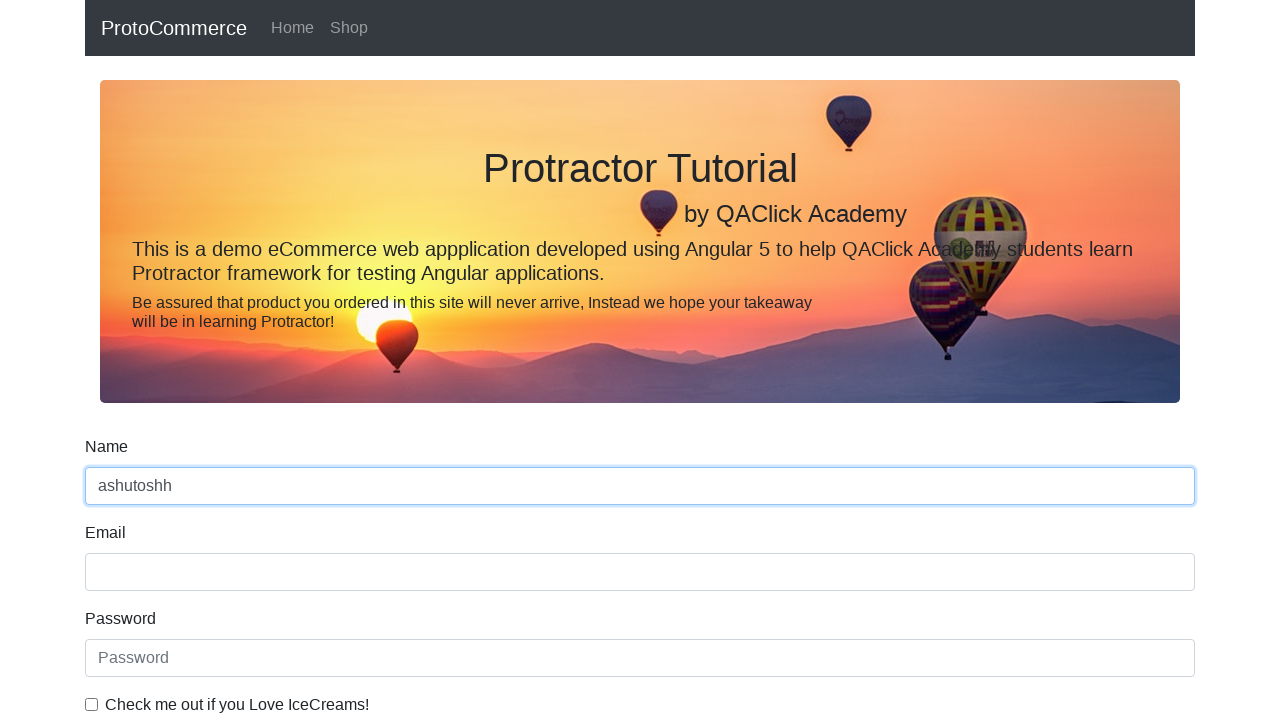

Filled email field with 'ashutoshh@linux.com' on input[name='email']
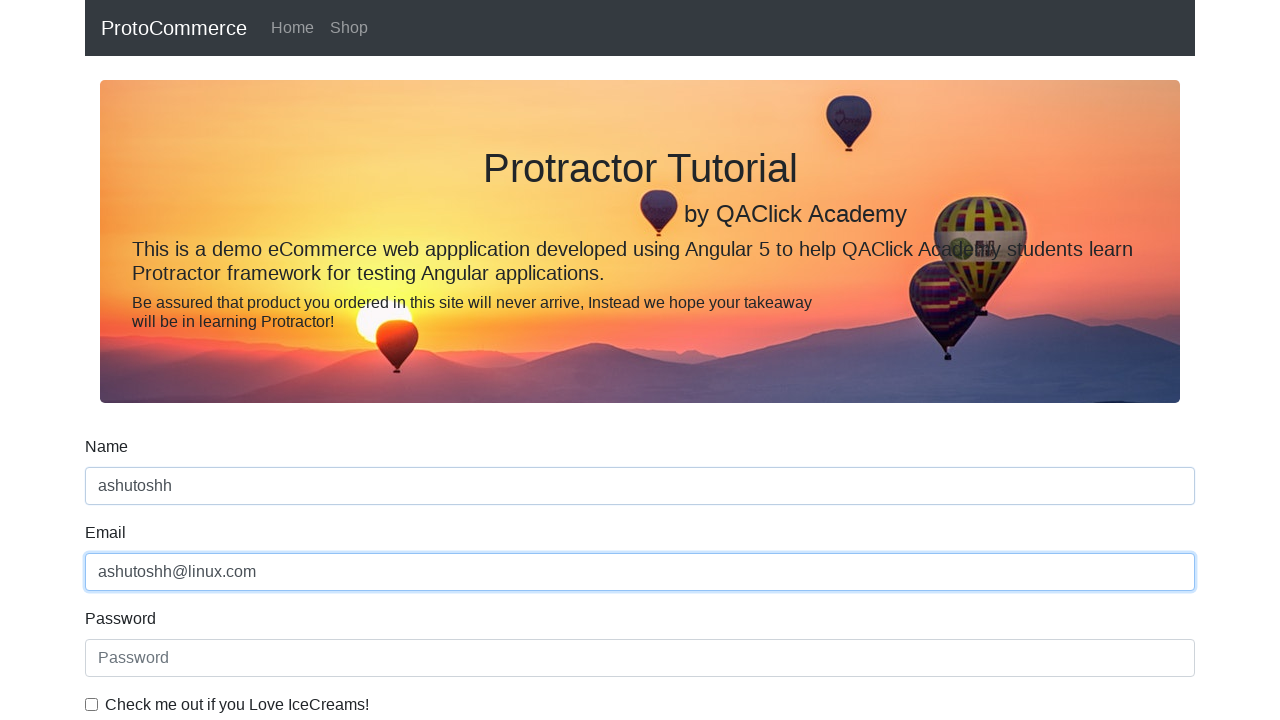

Filled password field with 'HelloCloud@123' on #exampleInputPassword1
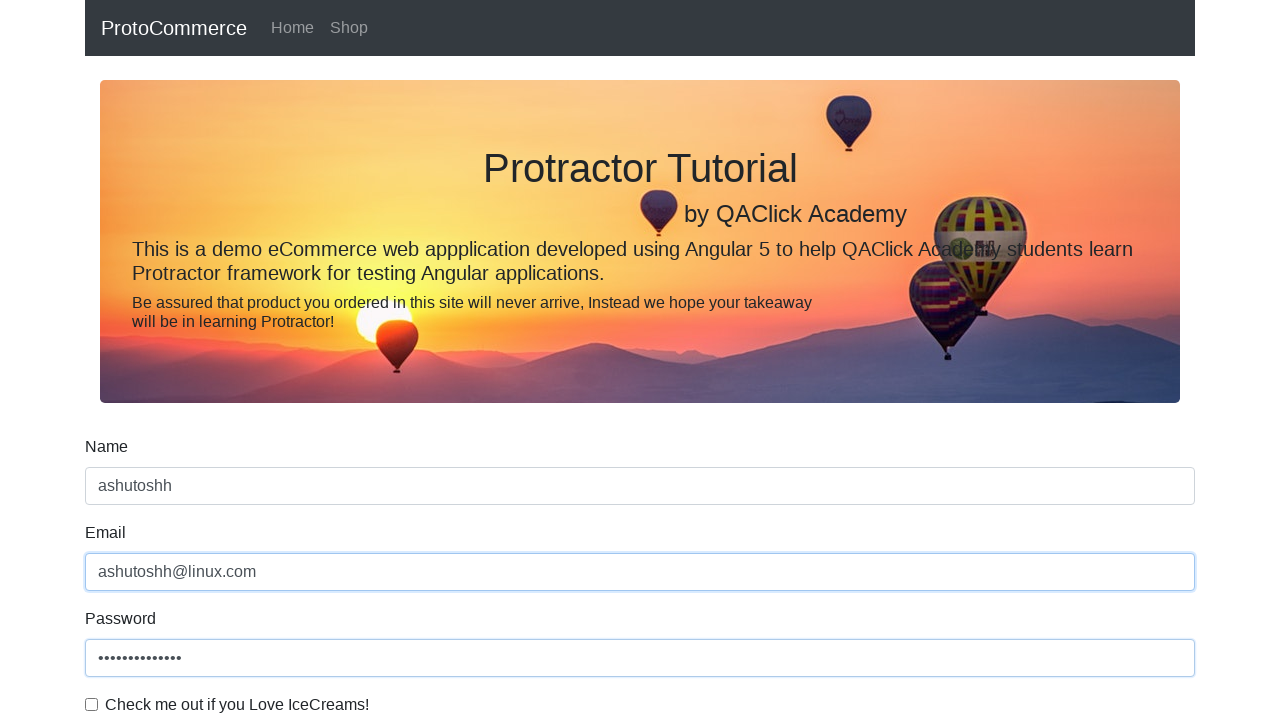

Clicked the checkbox at (92, 704) on #exampleCheck1
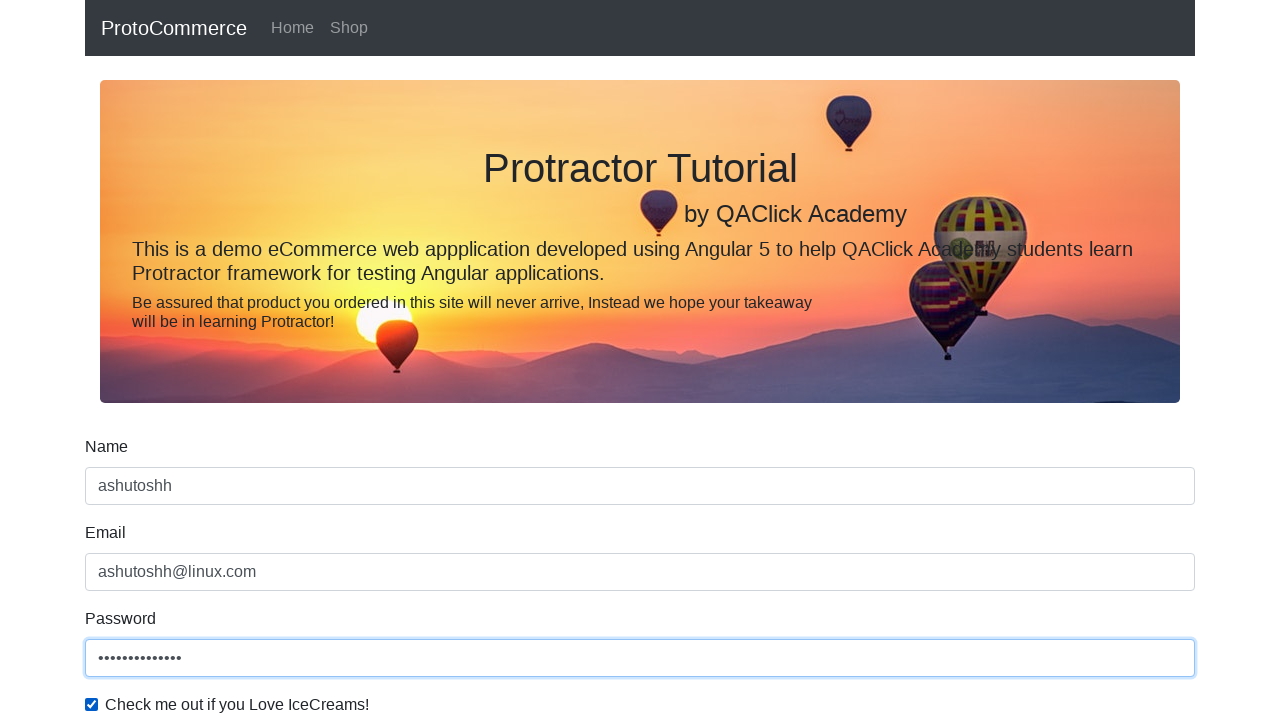

Selected second option from dropdown on #exampleFormControlSelect1
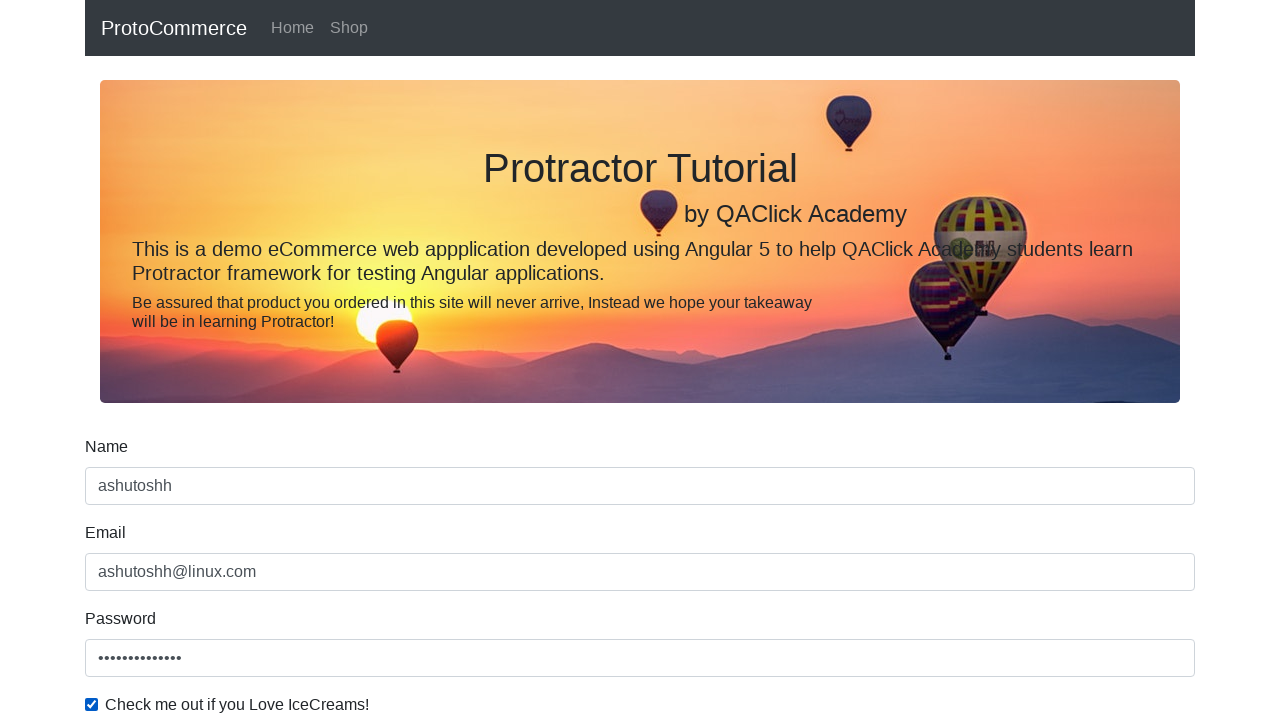

Clicked radio button at (238, 360) on #inlineRadio1
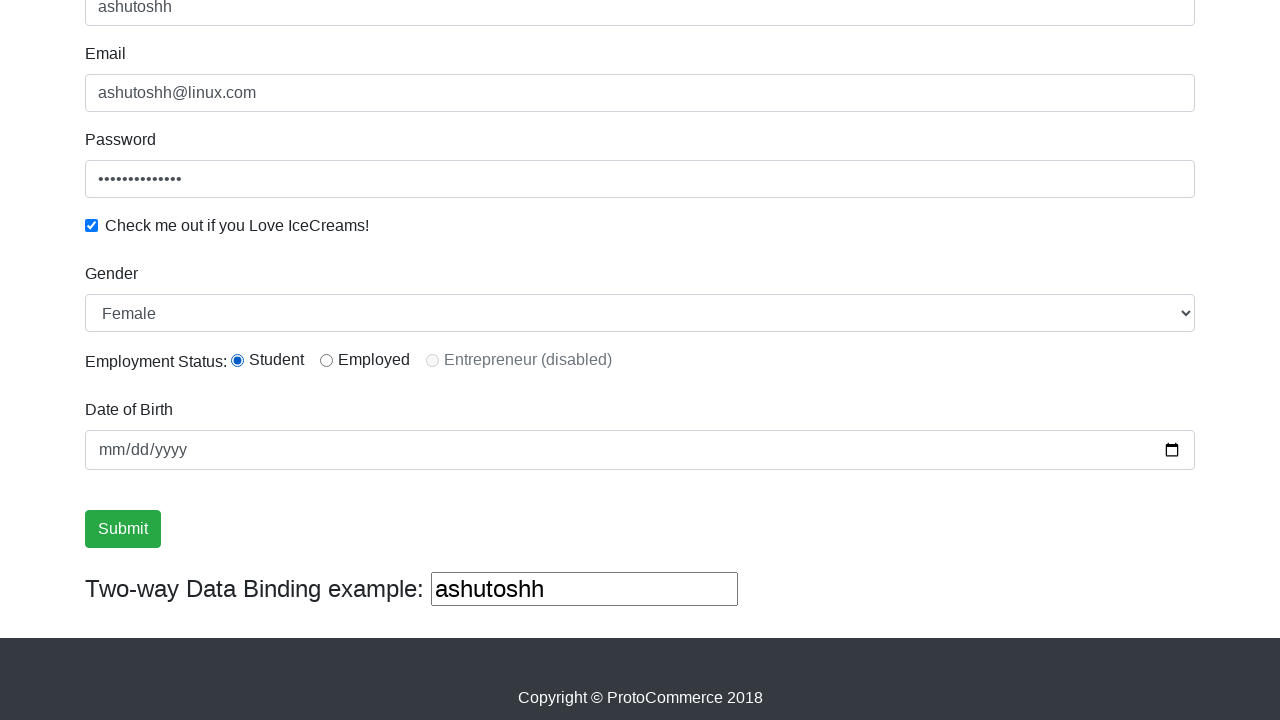

Clicked submit button to submit the form at (123, 529) on input[type='submit']
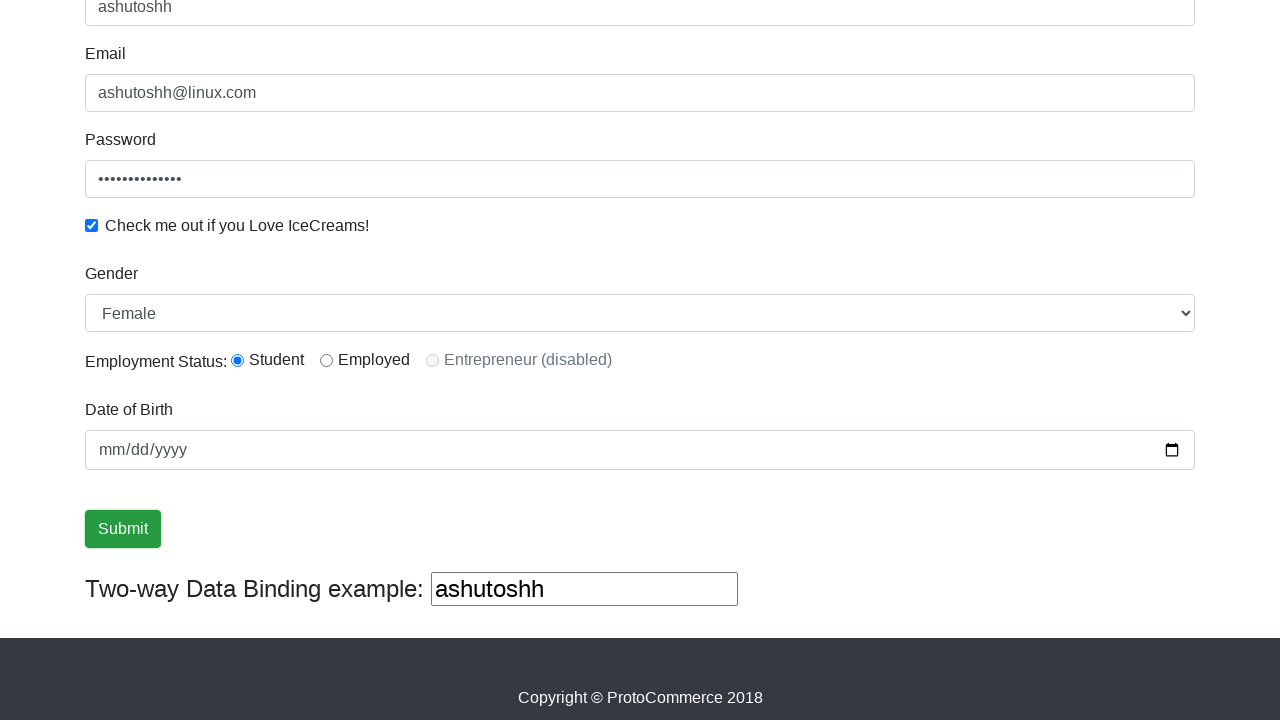

Success message appeared after form submission
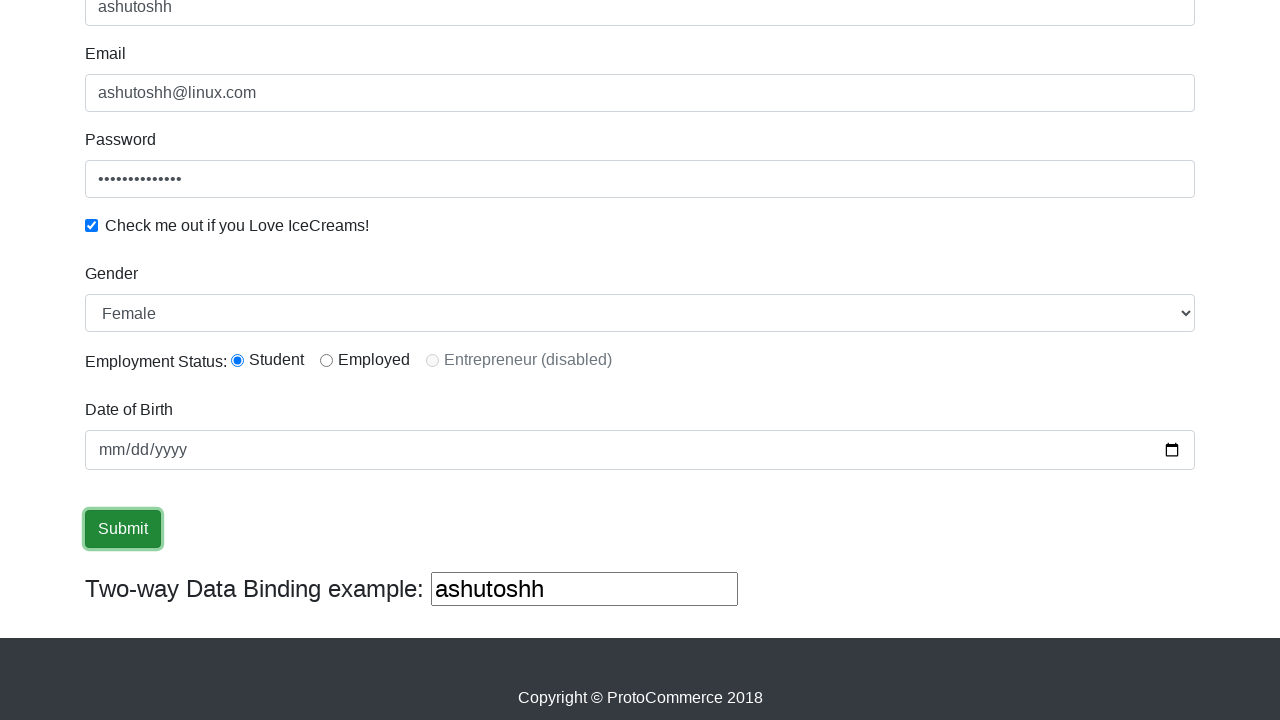

Retrieved success message text content
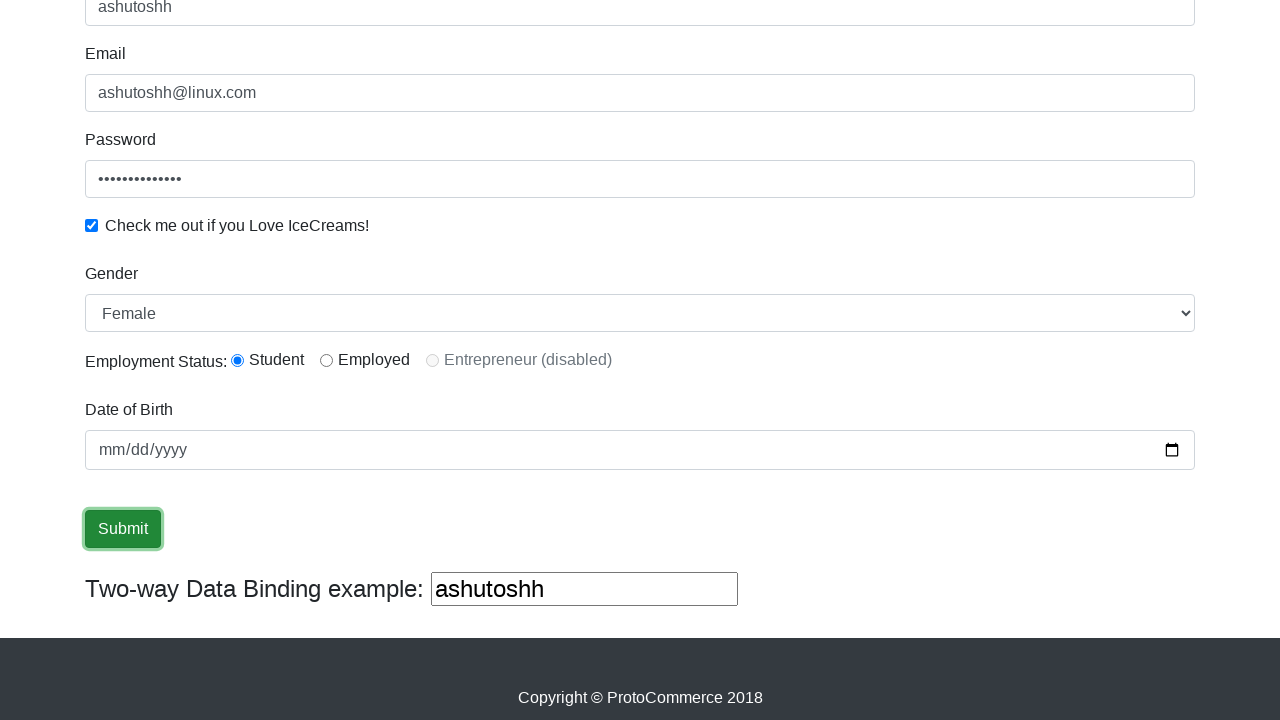

Verified 'Success' text is present in the success message
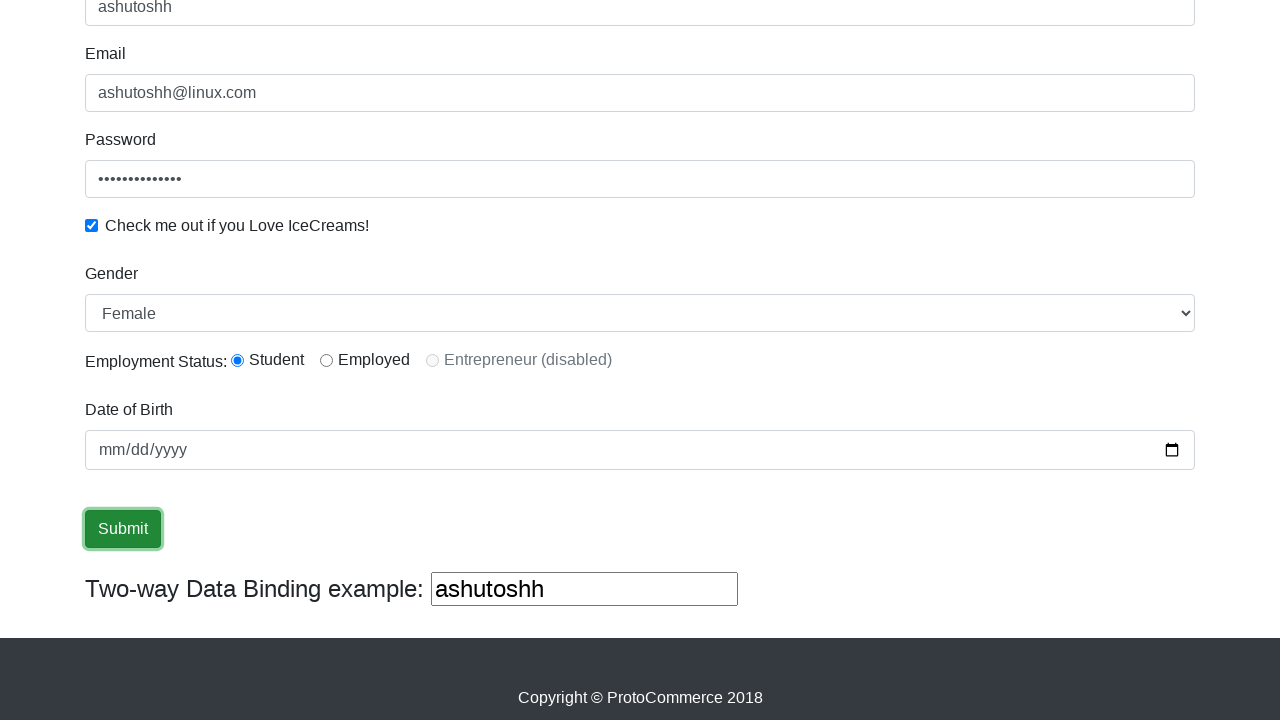

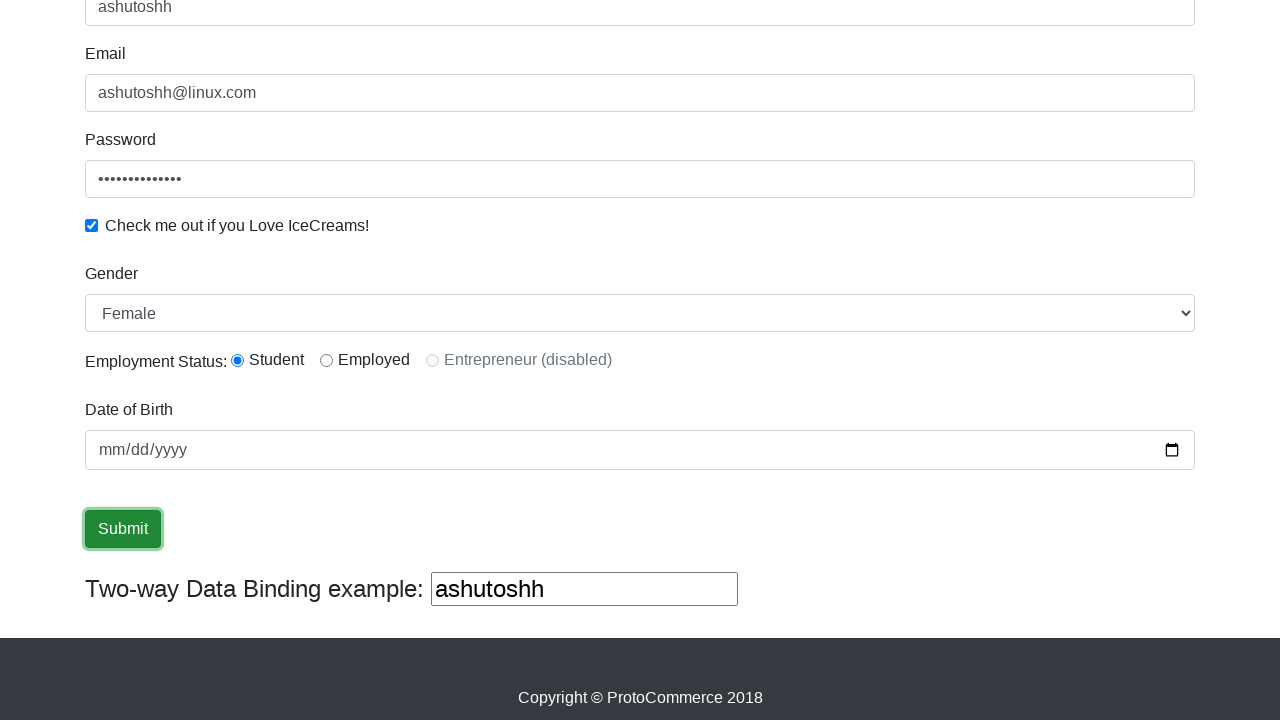